Tests JavaScript alert handling by clicking a button that triggers an alert, accepting it, and verifying the result message is displayed

Starting URL: https://practice.cydeo.com/javascript_alerts

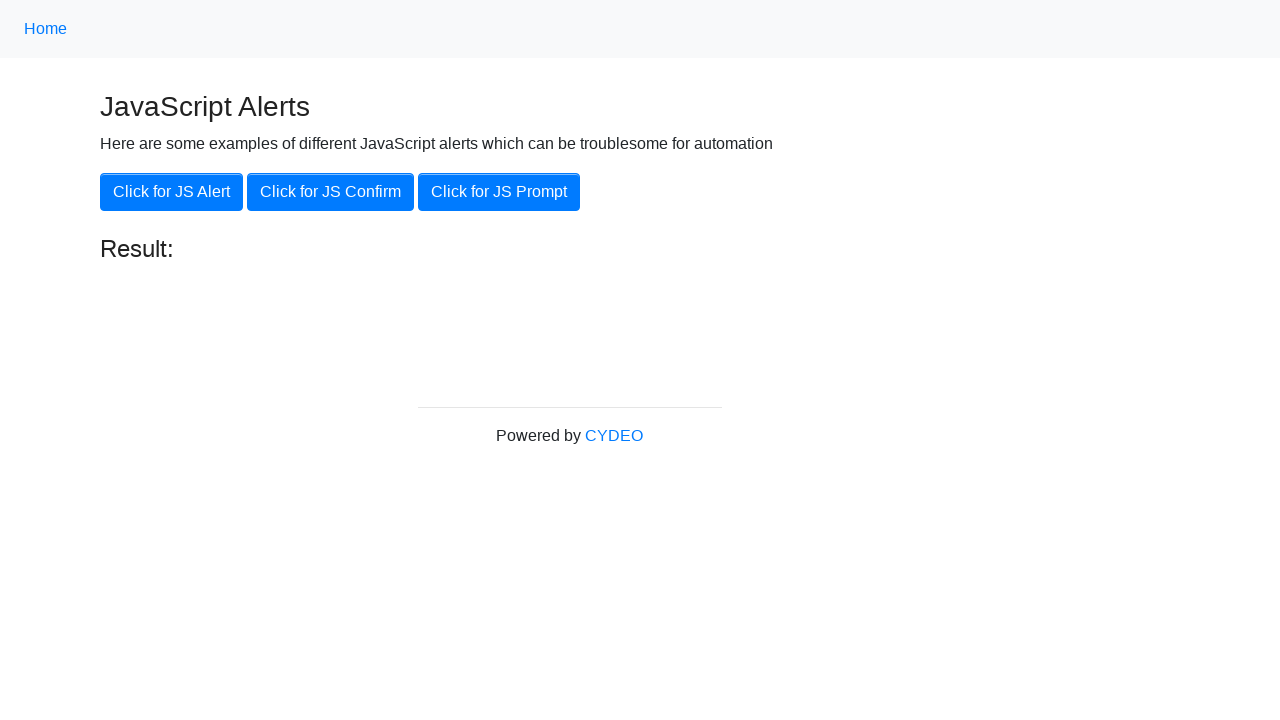

Clicked the 'Click for JS Alert' button at (172, 192) on xpath=//button[.='Click for JS Alert']
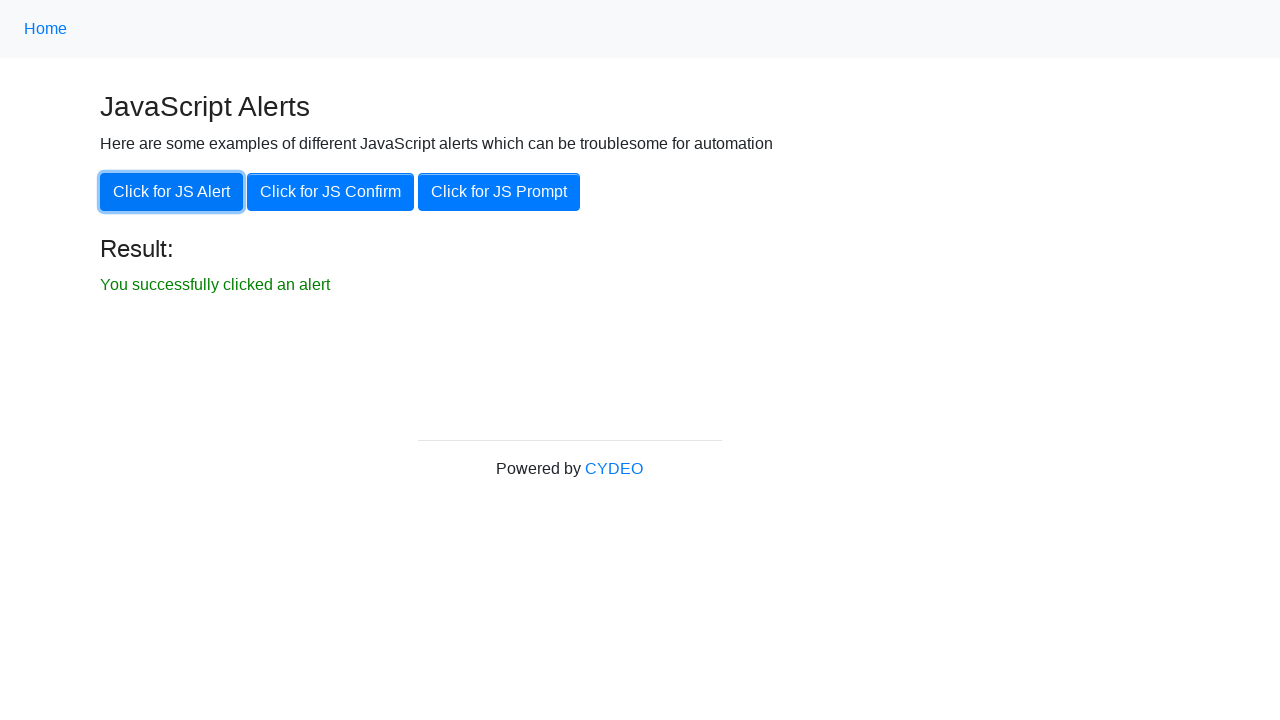

Set up dialog handler to accept alerts
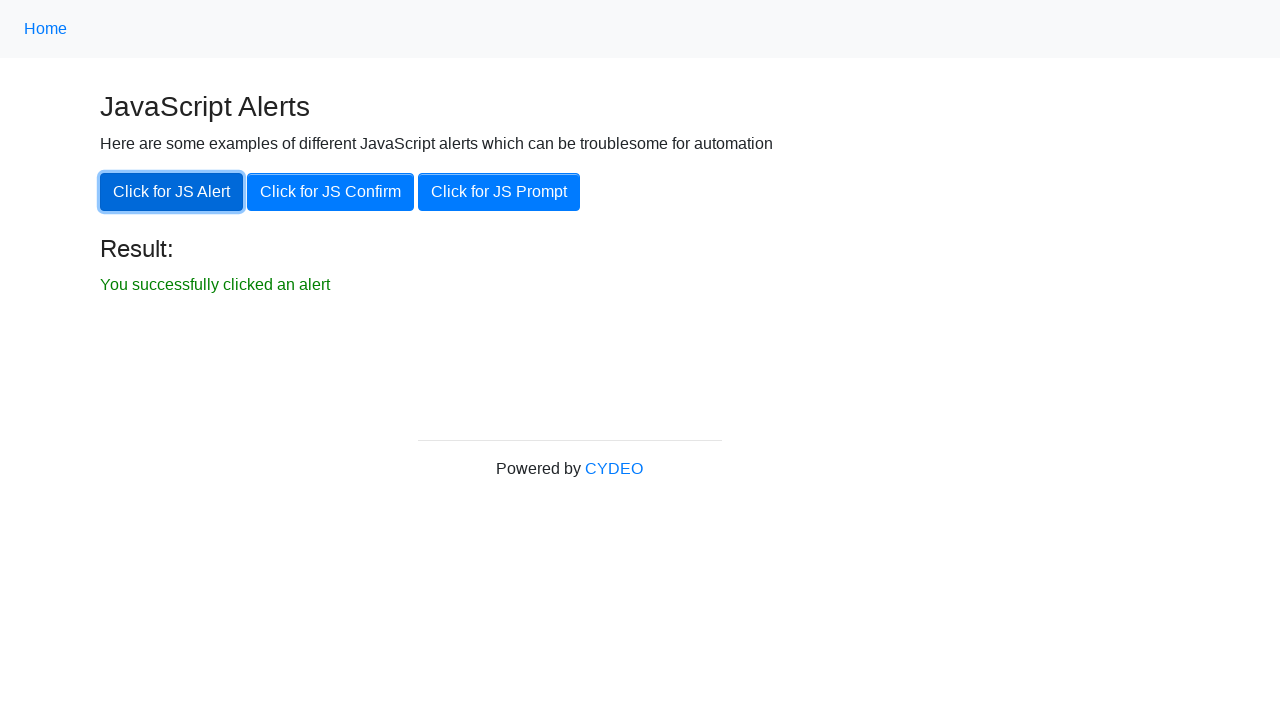

Located the result text element
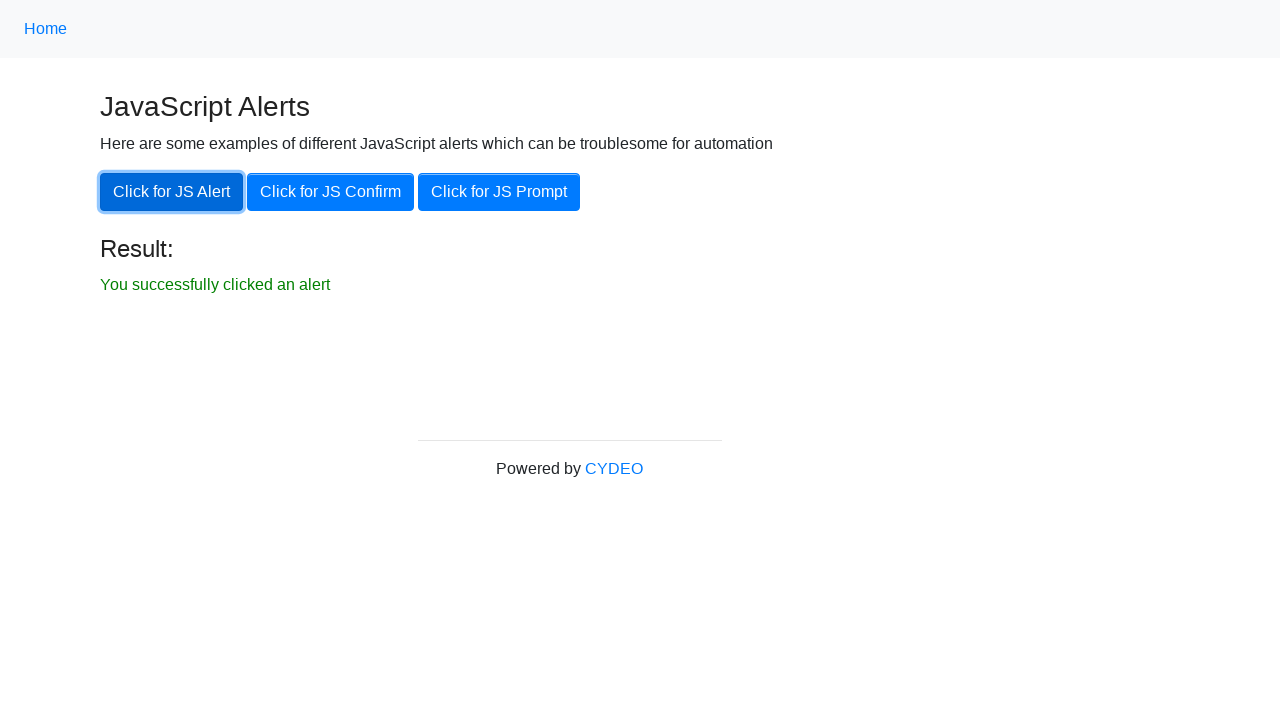

Result text element became visible
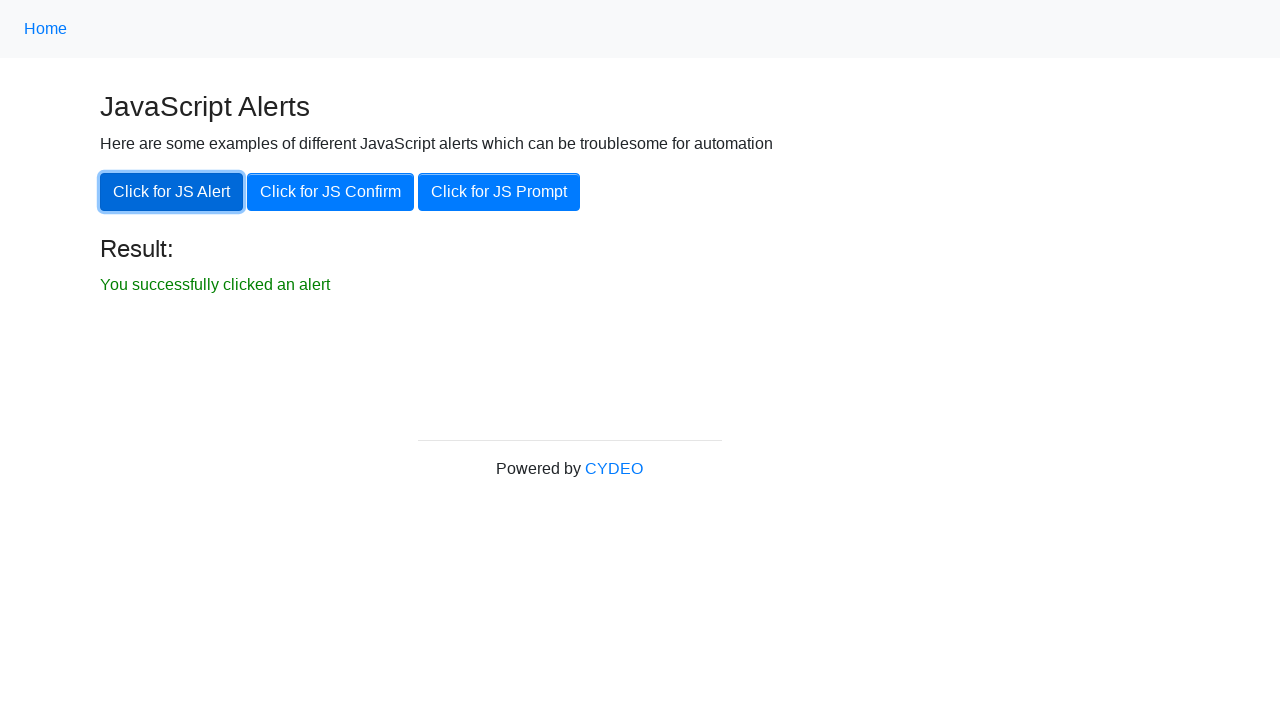

Verified result text matches 'You successfully clicked an alert'
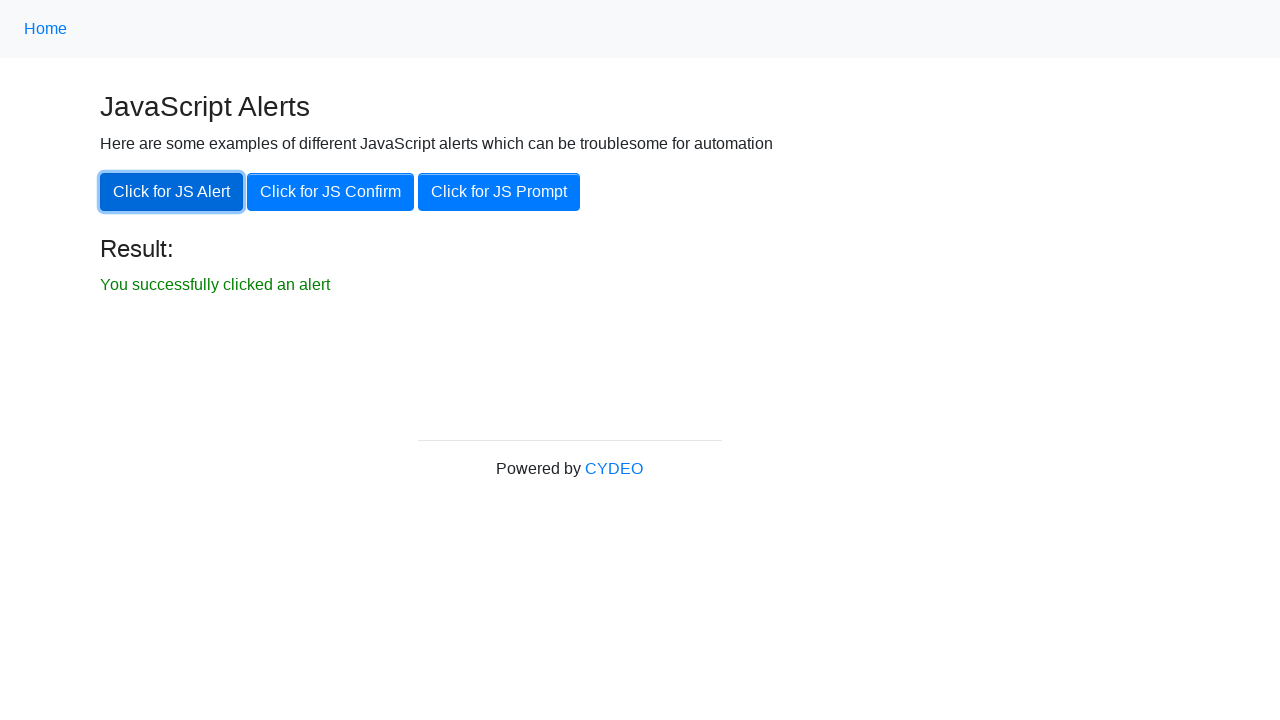

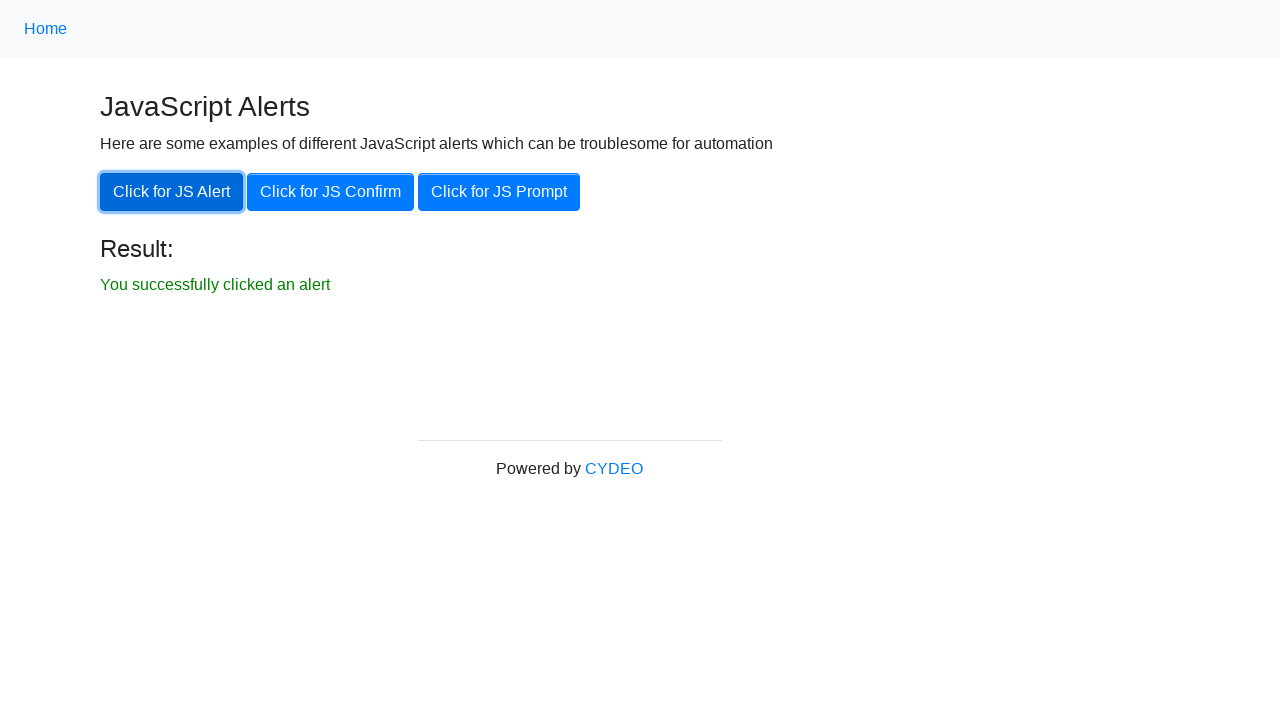